Creates a new project, adds a task to it, verifies the task appears, reloads the page, and verifies the task persists after reload.

Starting URL: https://zarress.github.io/Project-Manager-App/

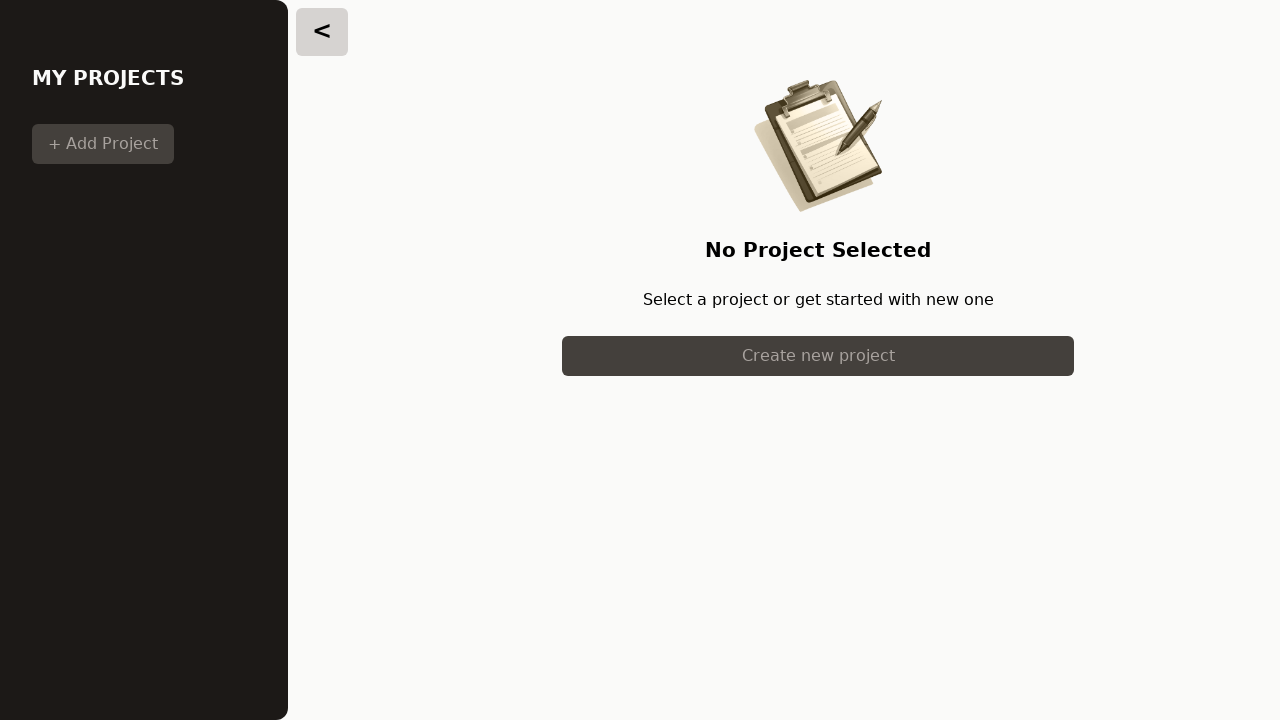

Clicked 'Create New Project' button at (818, 356) on button:has-text('Create New Project')
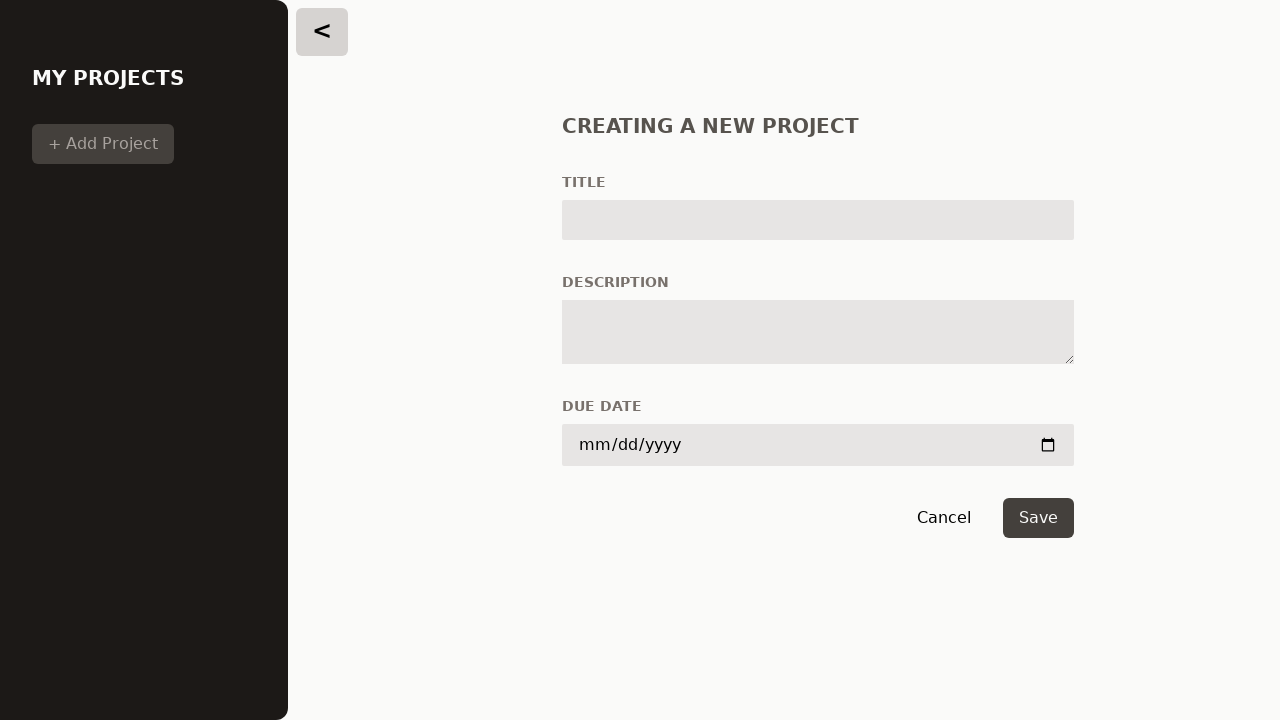

Filled project title field with 'title test' on input[id='title'], input[placeholder*='title' i]
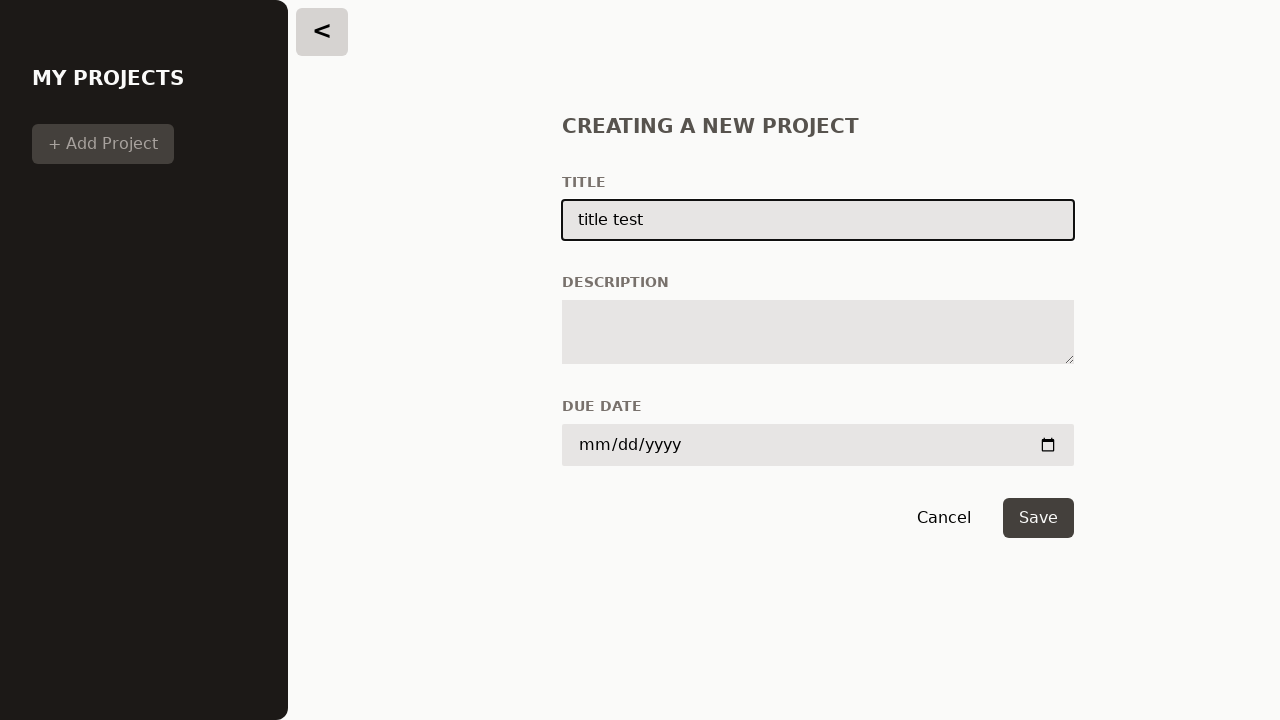

Filled project description field with 'description test' on textarea[id='description'], textarea[placeholder*='description' i]
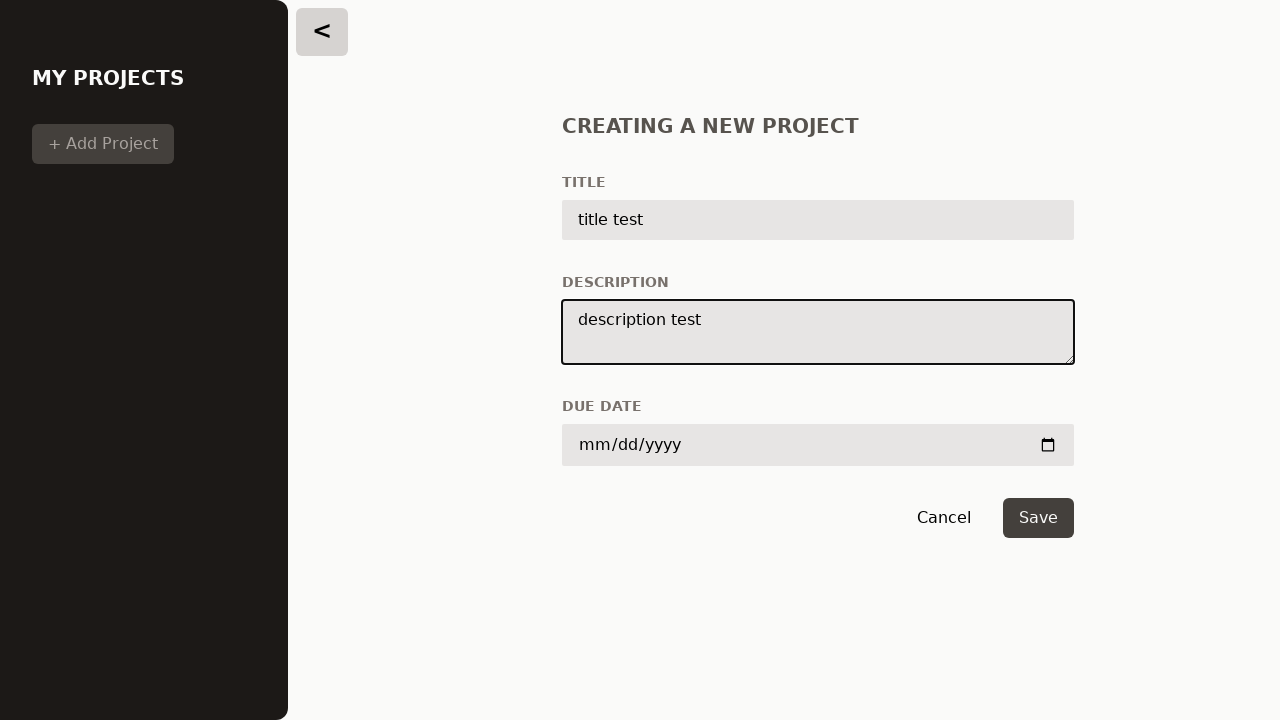

Filled project date field with '2024-10-01' on input[type='date']
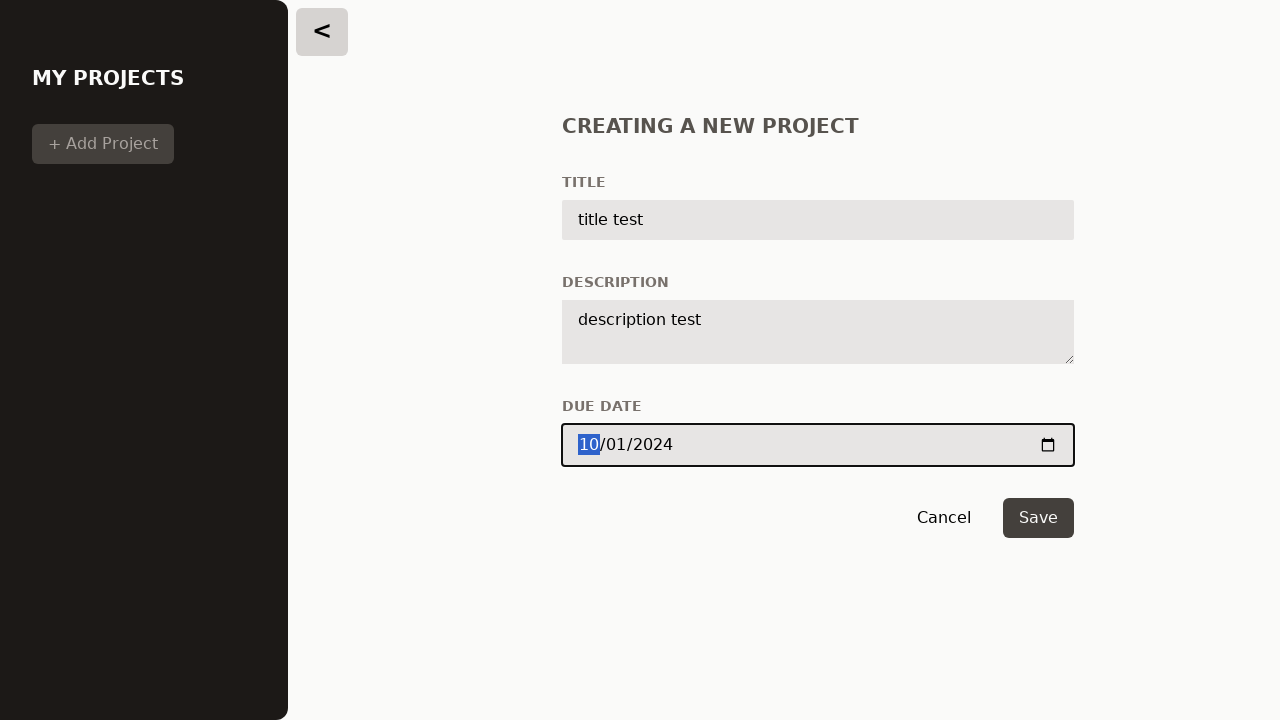

Clicked 'Save' button to create project at (1038, 518) on button:has-text('Save')
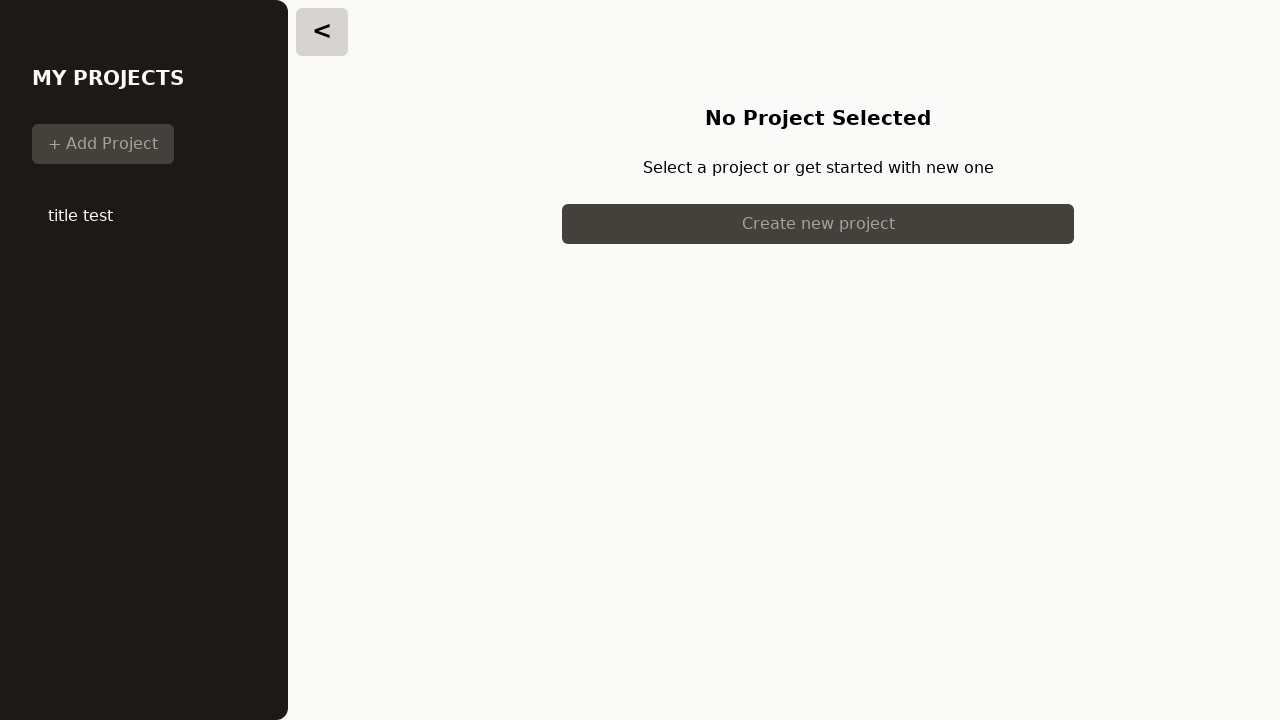

Clicked on project 'title test' in sidebar to navigate to project details at (144, 216) on text=title test
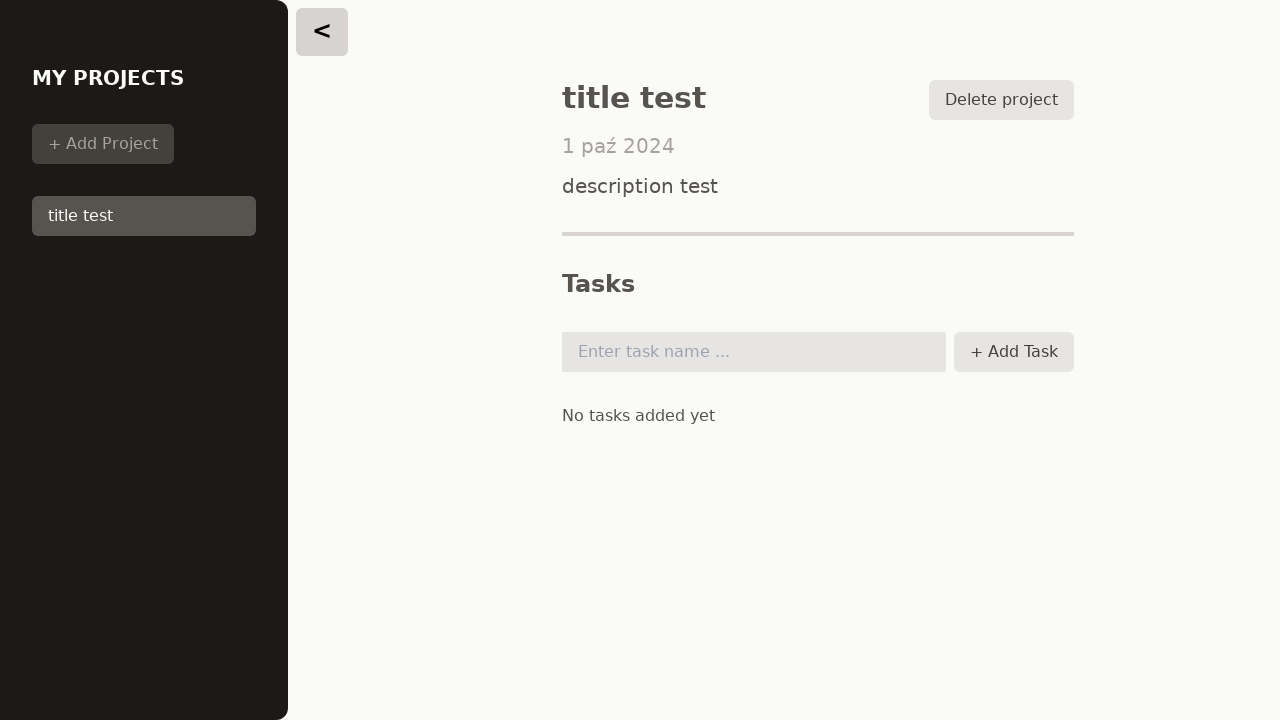

Filled task input field with 'new test task' on input[placeholder*='task' i], input[id='task']
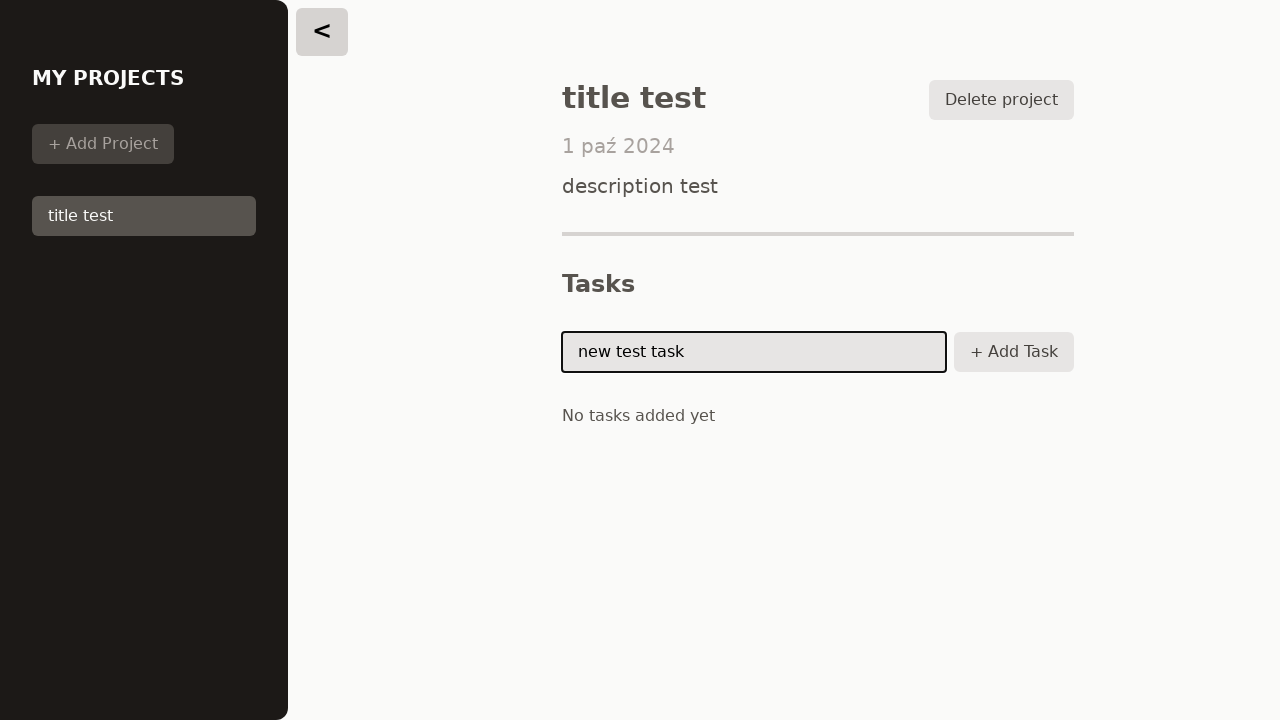

Clicked 'Add Task' button to create new task at (1014, 352) on button:has-text('Add Task')
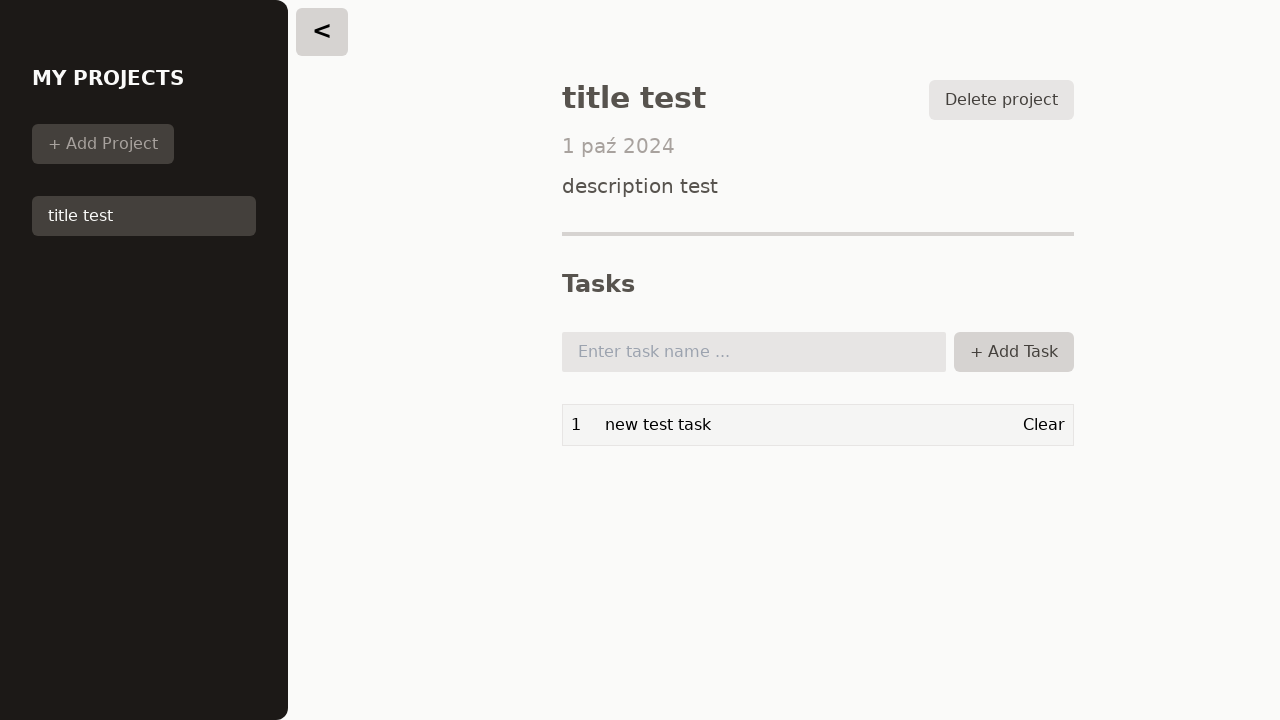

Verified new task 'new test task' appears on page
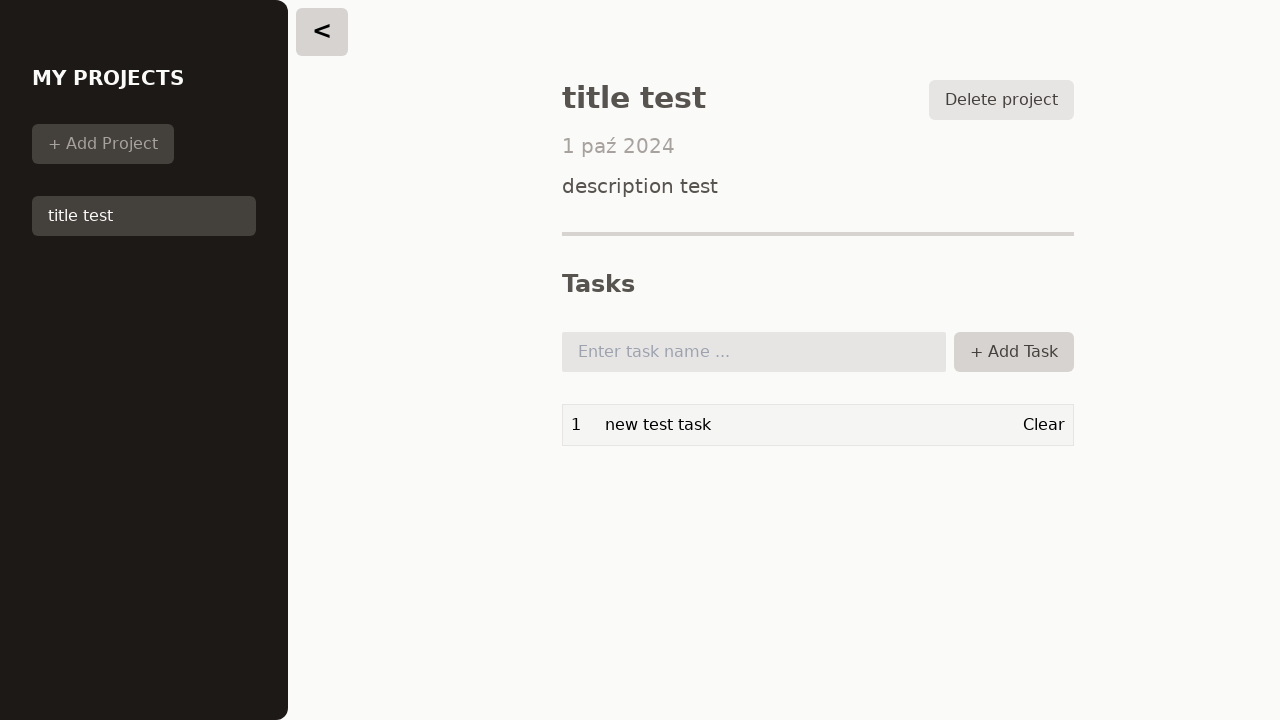

Reloaded the page
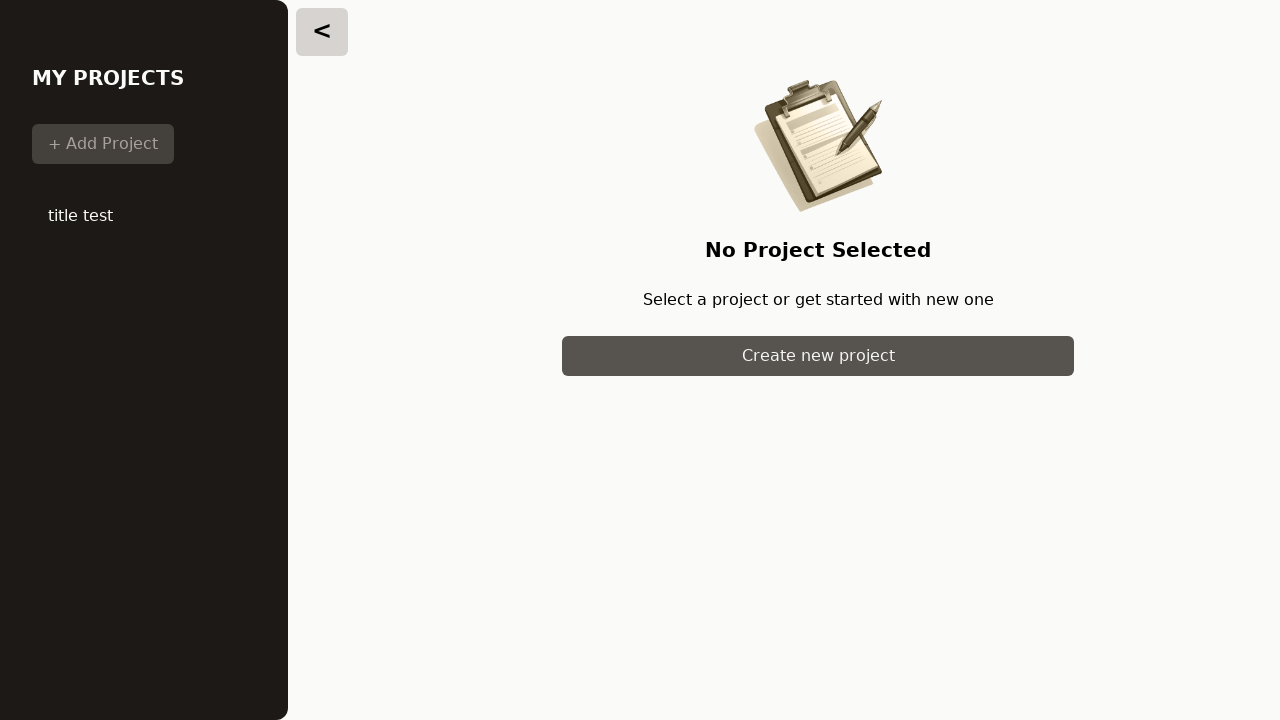

Clicked on project 'title test' after page reload at (144, 216) on text=title test
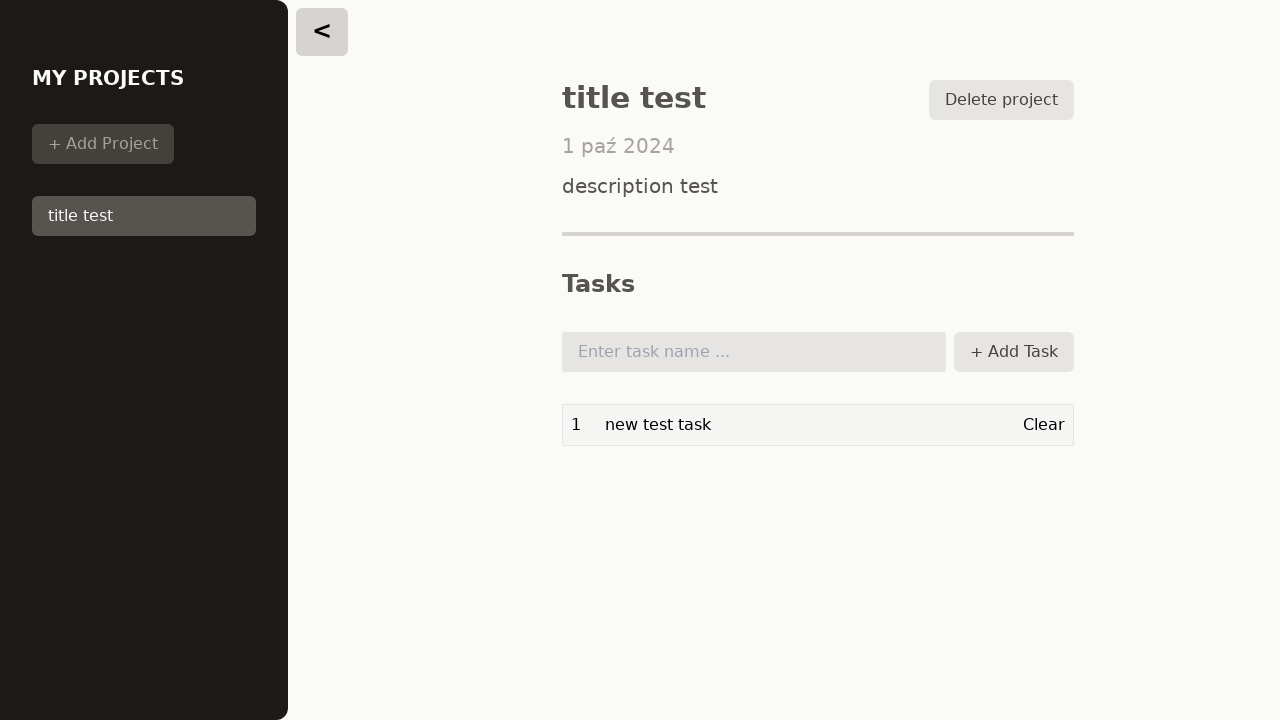

Verified task 'new test task' persists after page reload
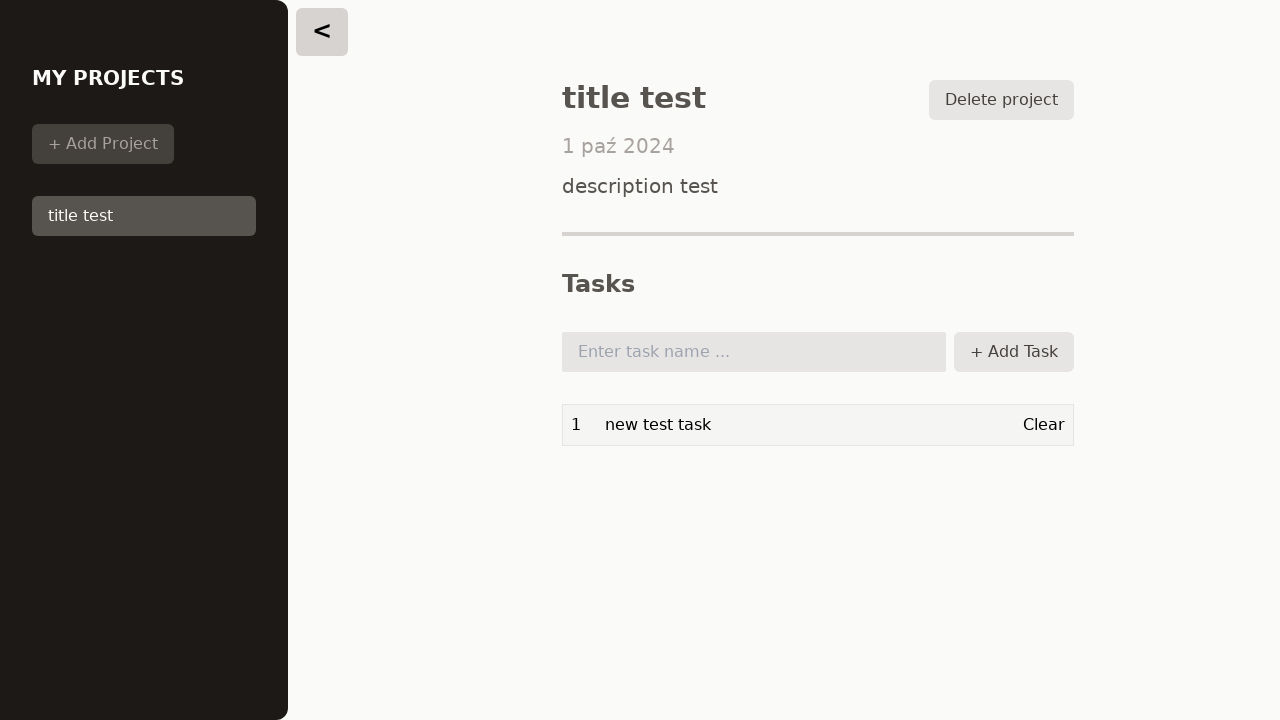

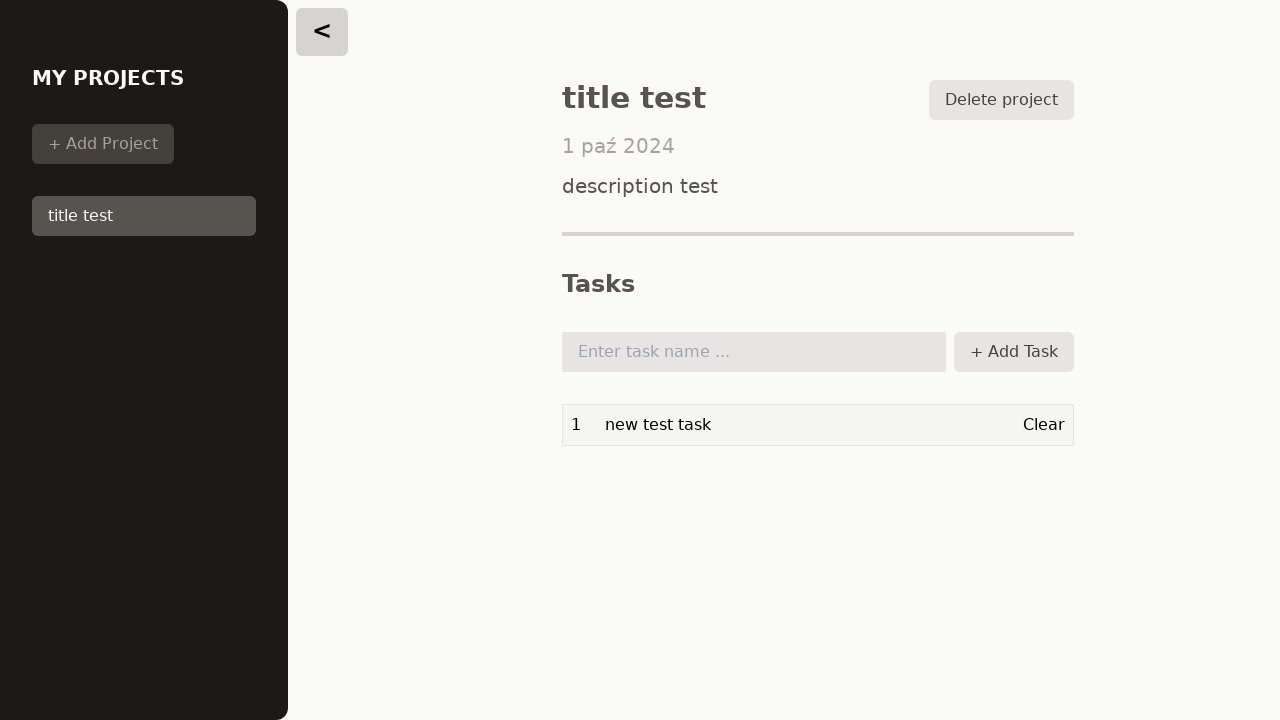